Tests a practice form by filling in name, password, email fields, interacting with checkbox, dropdown, radio button, date of birth field, and submitting the form to verify successful submission.

Starting URL: https://rahulshettyacademy.com/angularpractice/

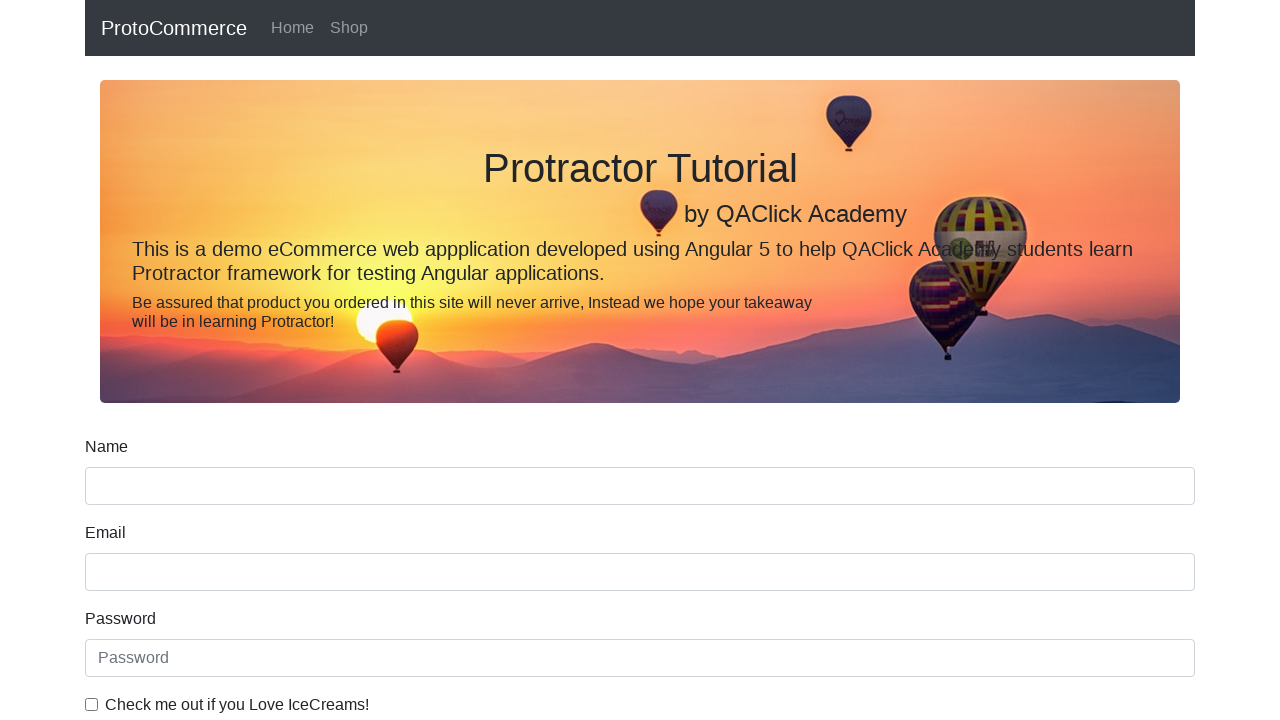

Filled name field with 'Sushi' on input[name='name']
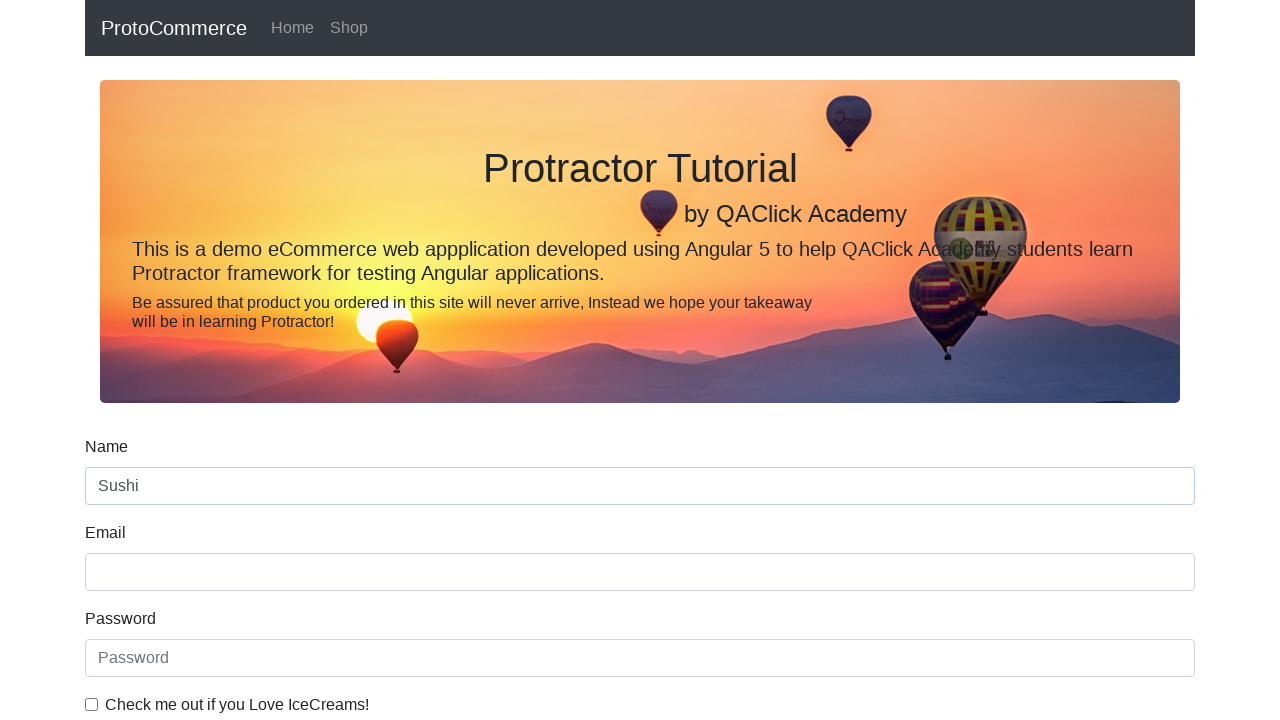

Filled password field with 'hello123' on #exampleInputPassword1
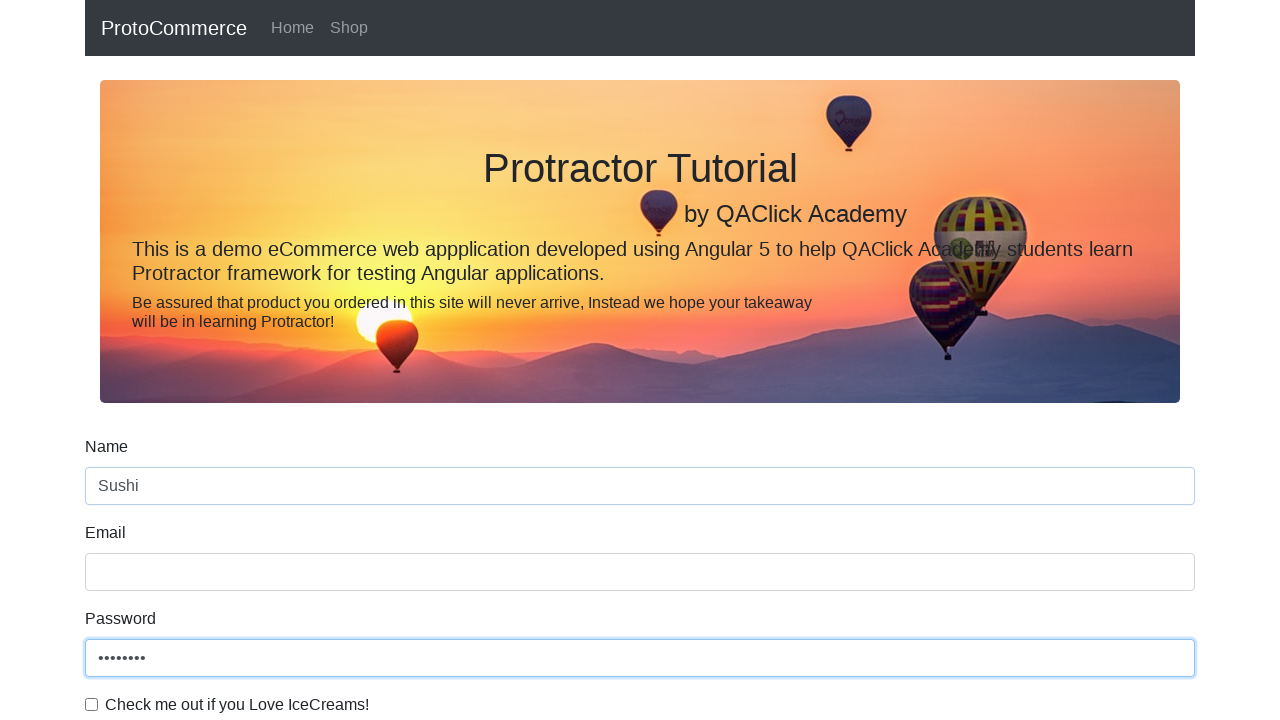

Filled email field with 'testuser@example.com' on input[name='email']
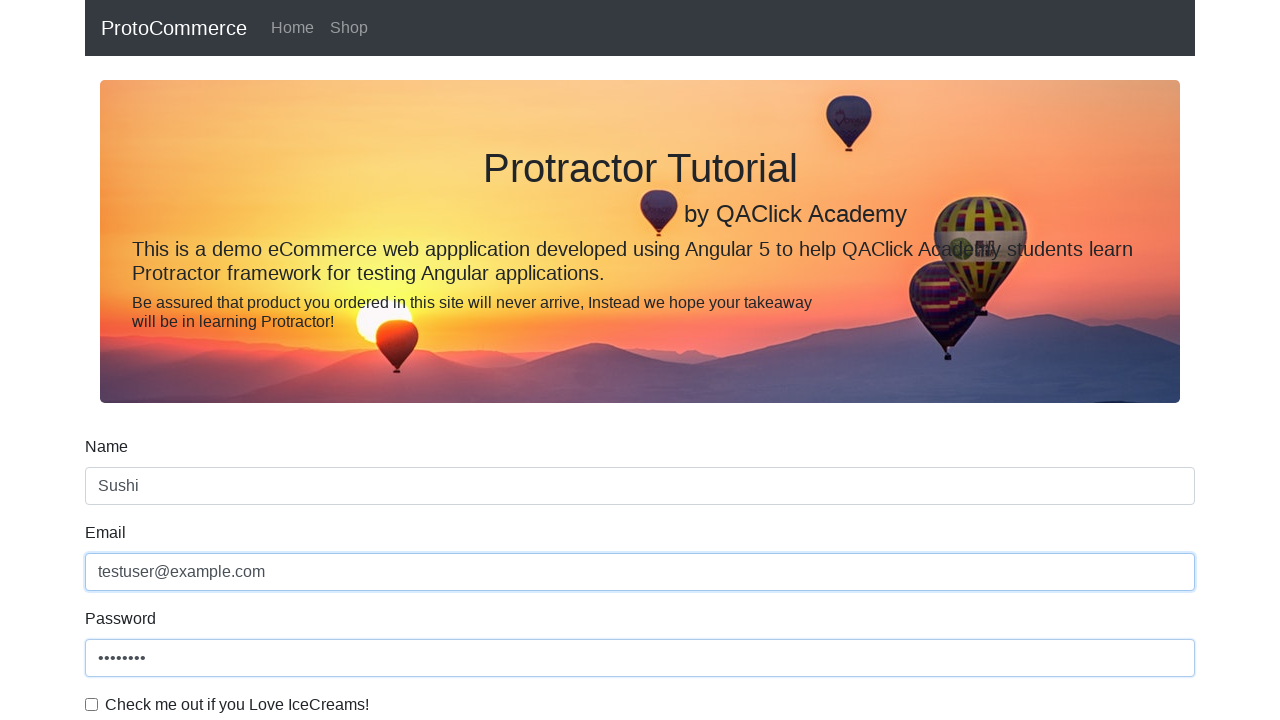

Clicked checkbox at (92, 704) on #exampleCheck1
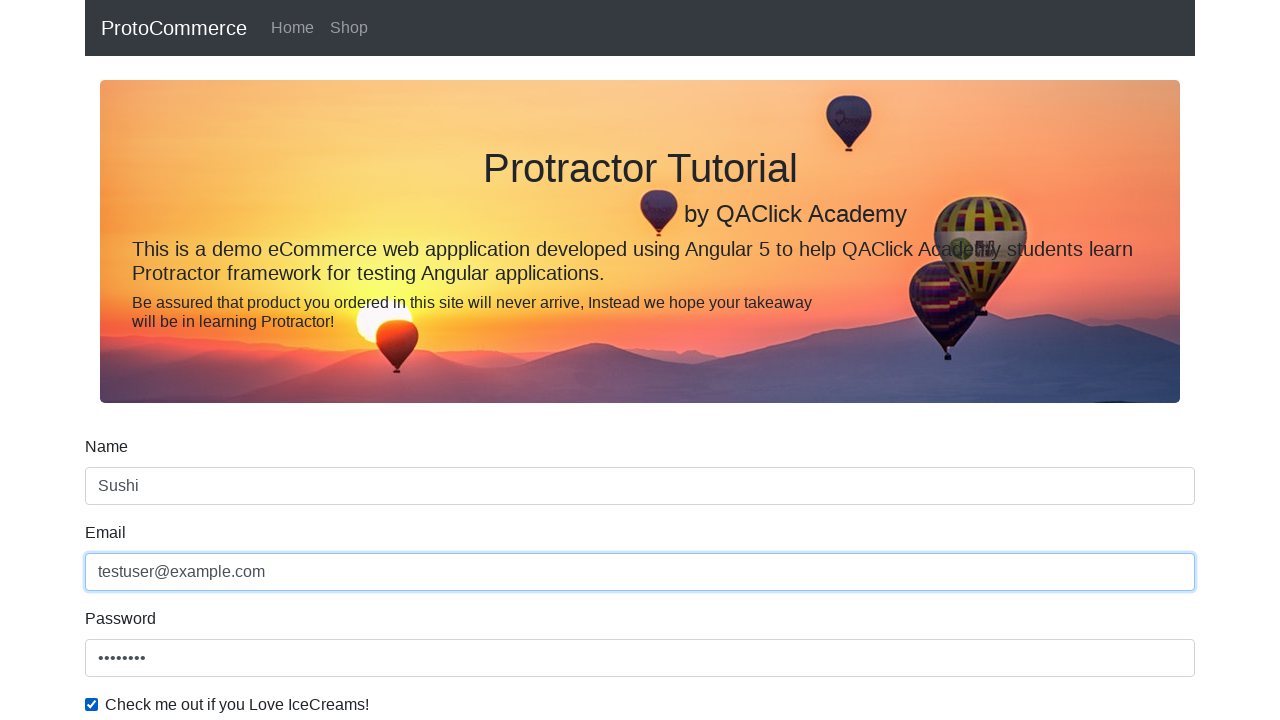

Selected 'Female' from dropdown on #exampleFormControlSelect1
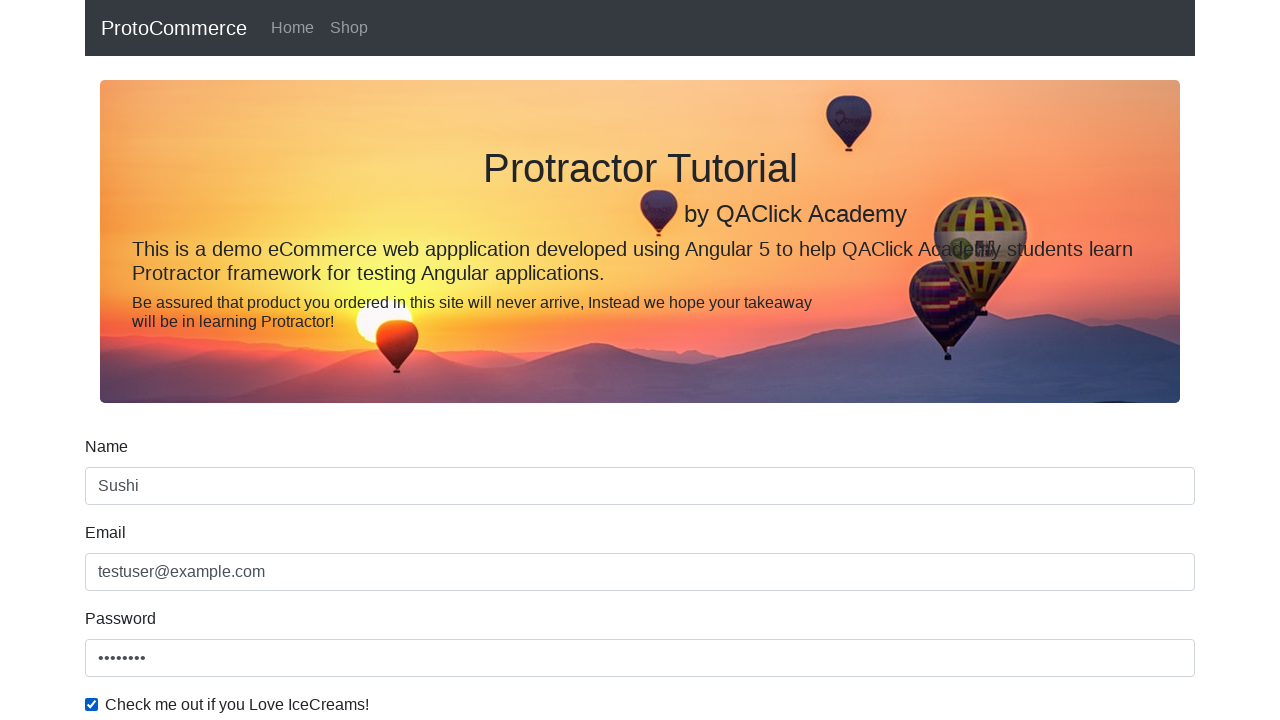

Selected first option (index 0) from dropdown on #exampleFormControlSelect1
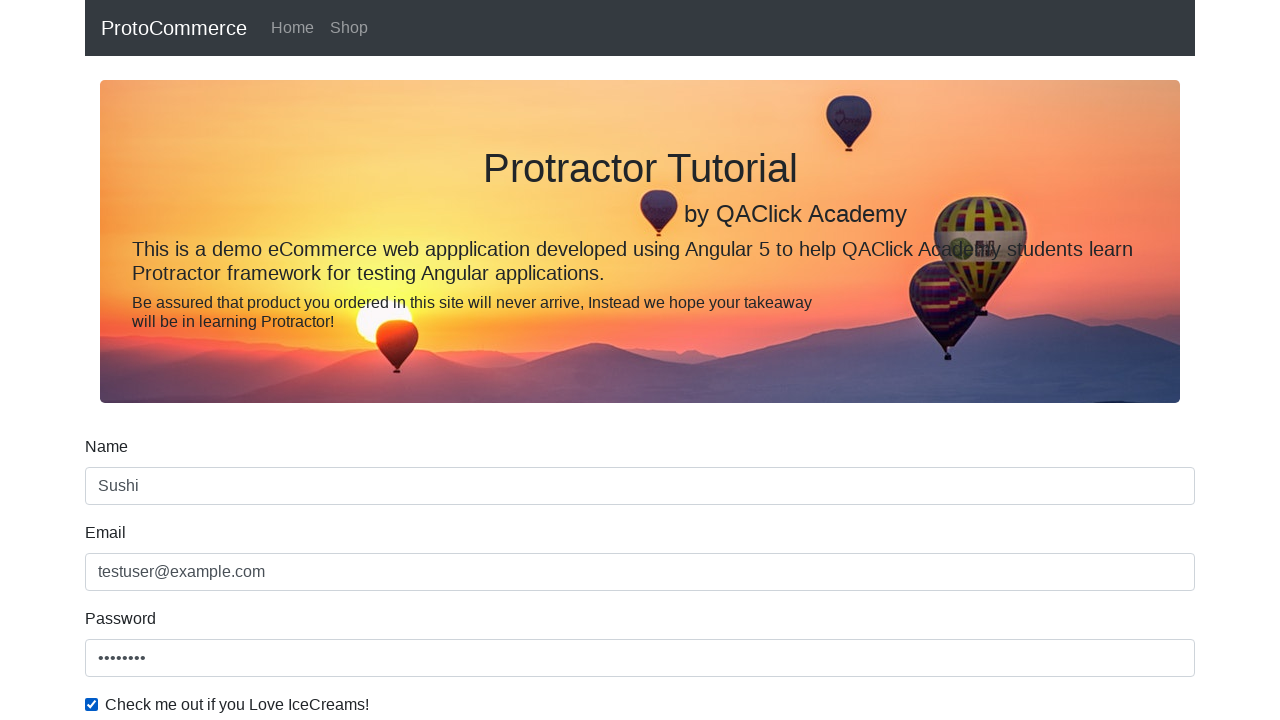

Clicked second radio button option at (326, 360) on #inlineRadio2
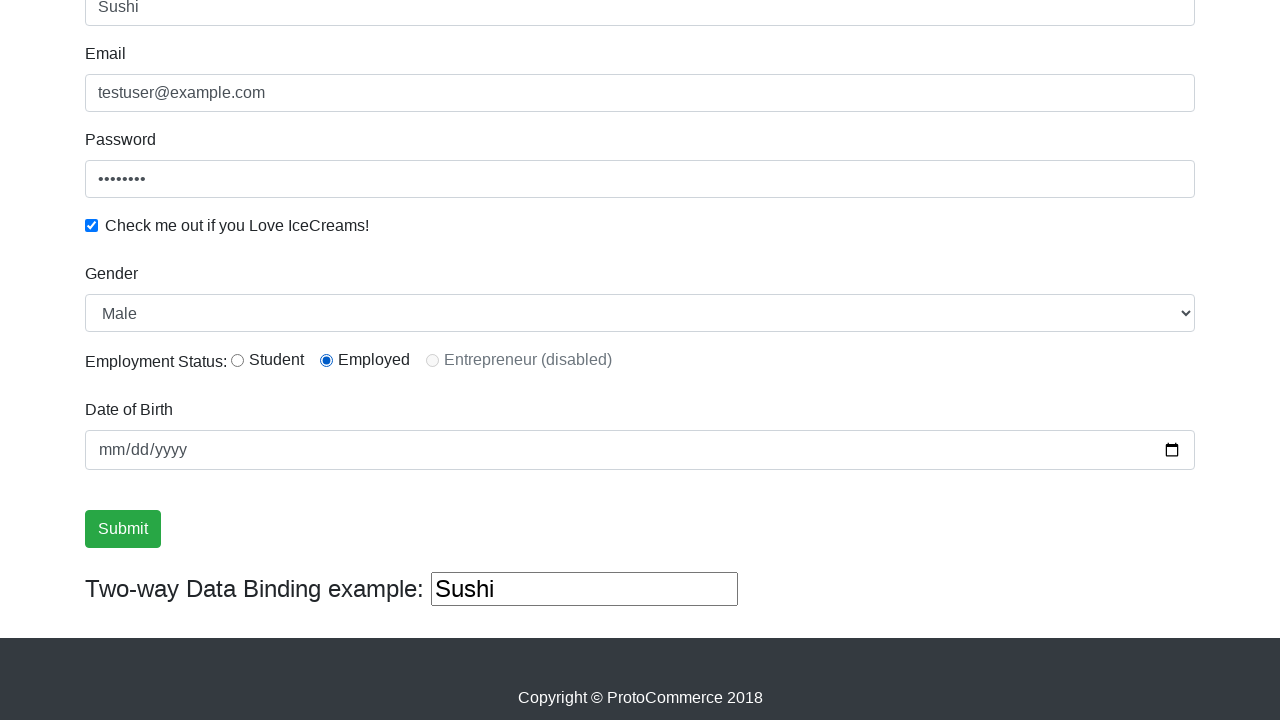

Filled date of birth field with '2022-01-01' on input[name='bday']
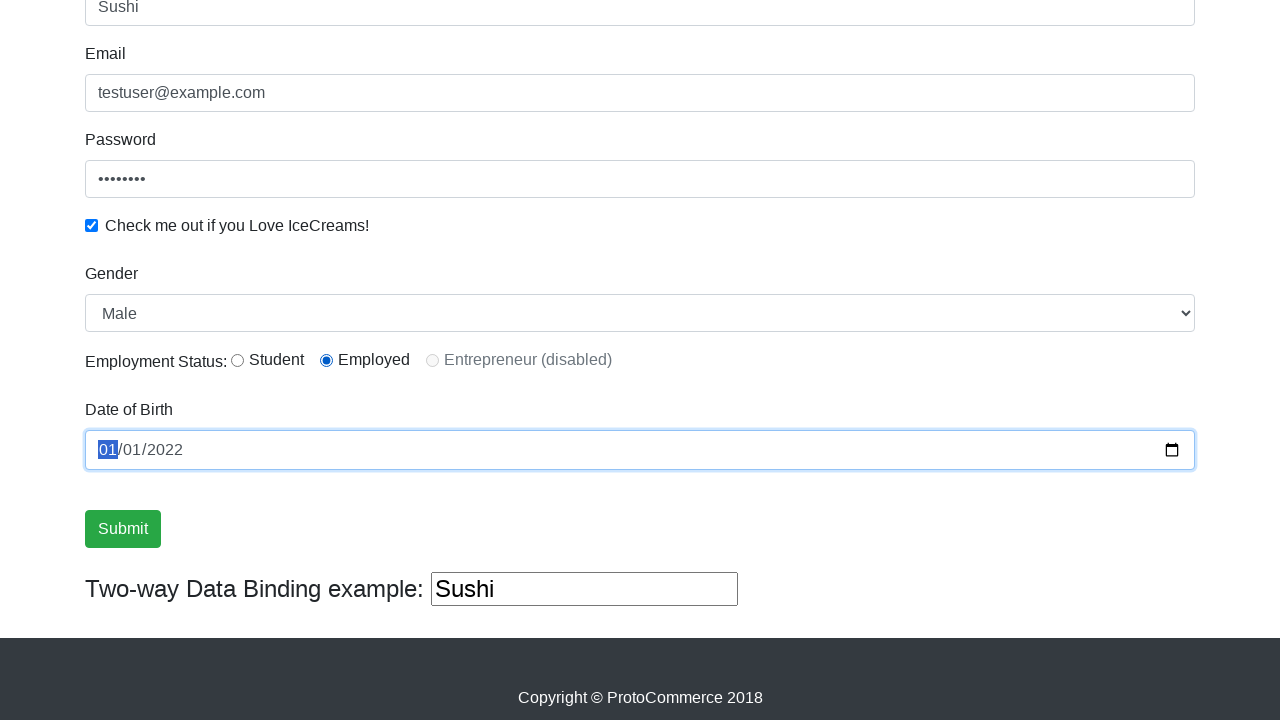

Cleared date of birth field on input[name='bday']
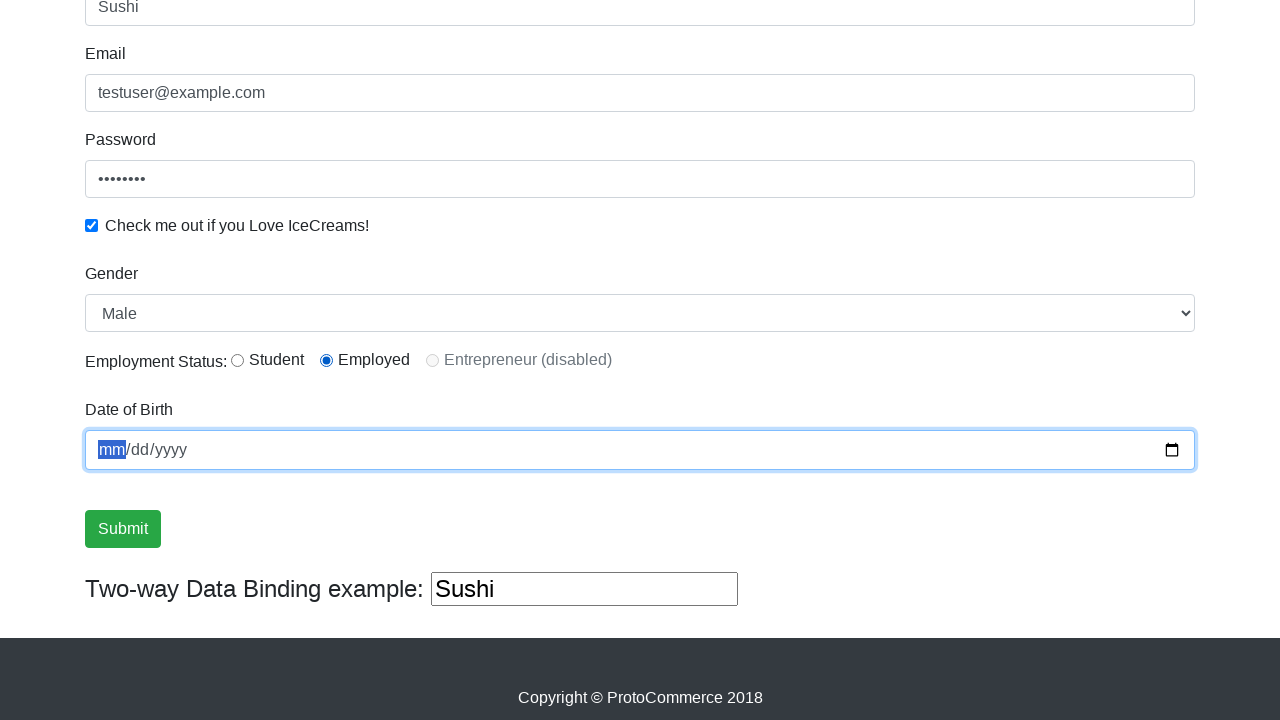

Re-filled date of birth field with '2022-11-01' on input[name='bday']
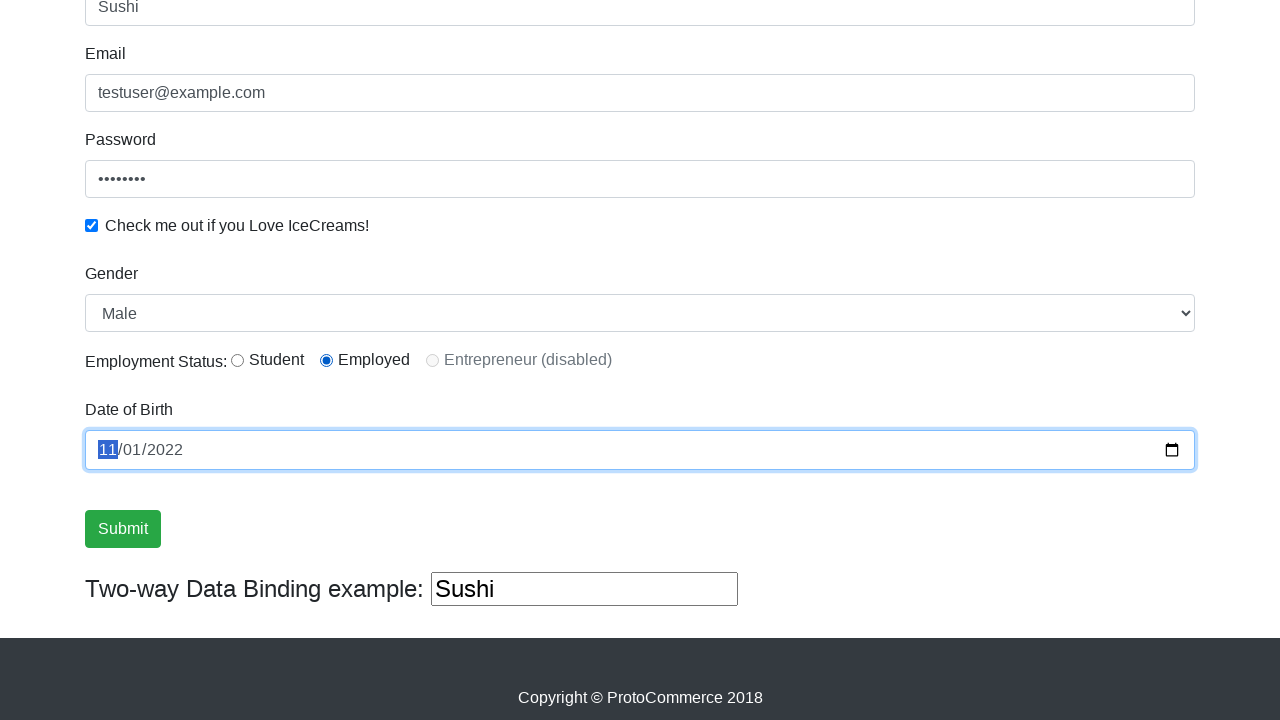

Clicked submit button at (123, 529) on .btn
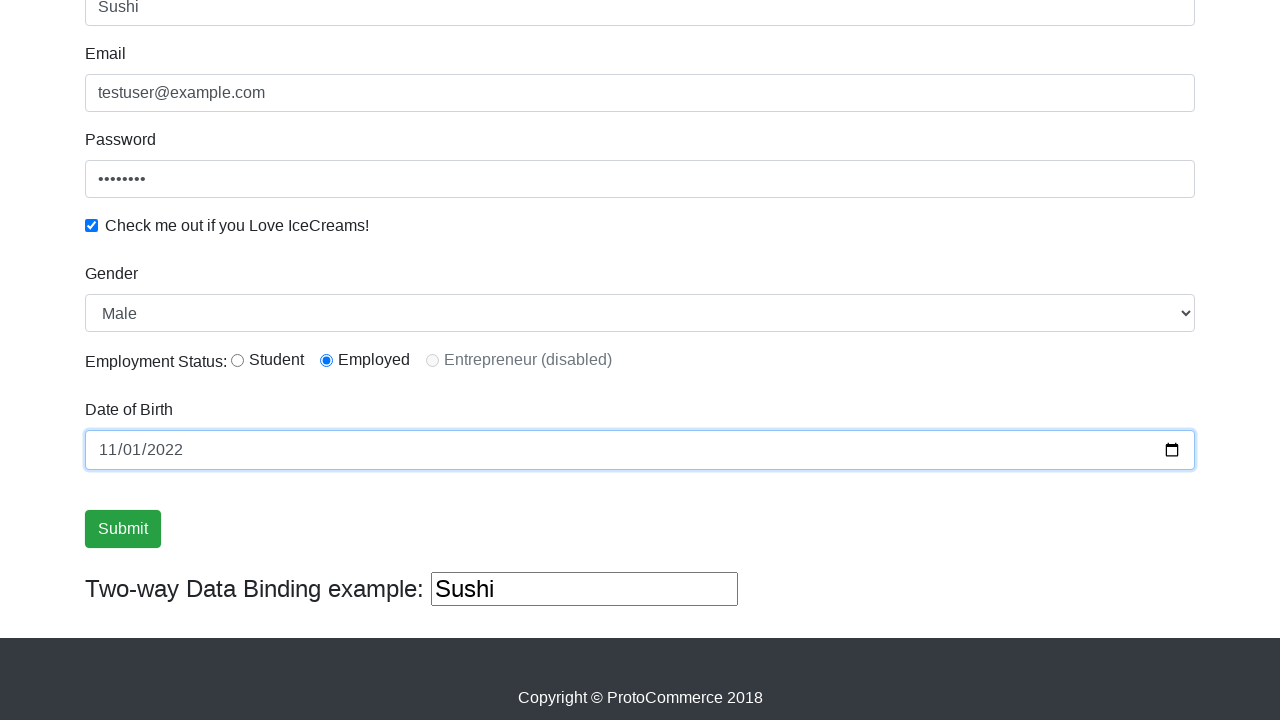

Success alert appeared on page
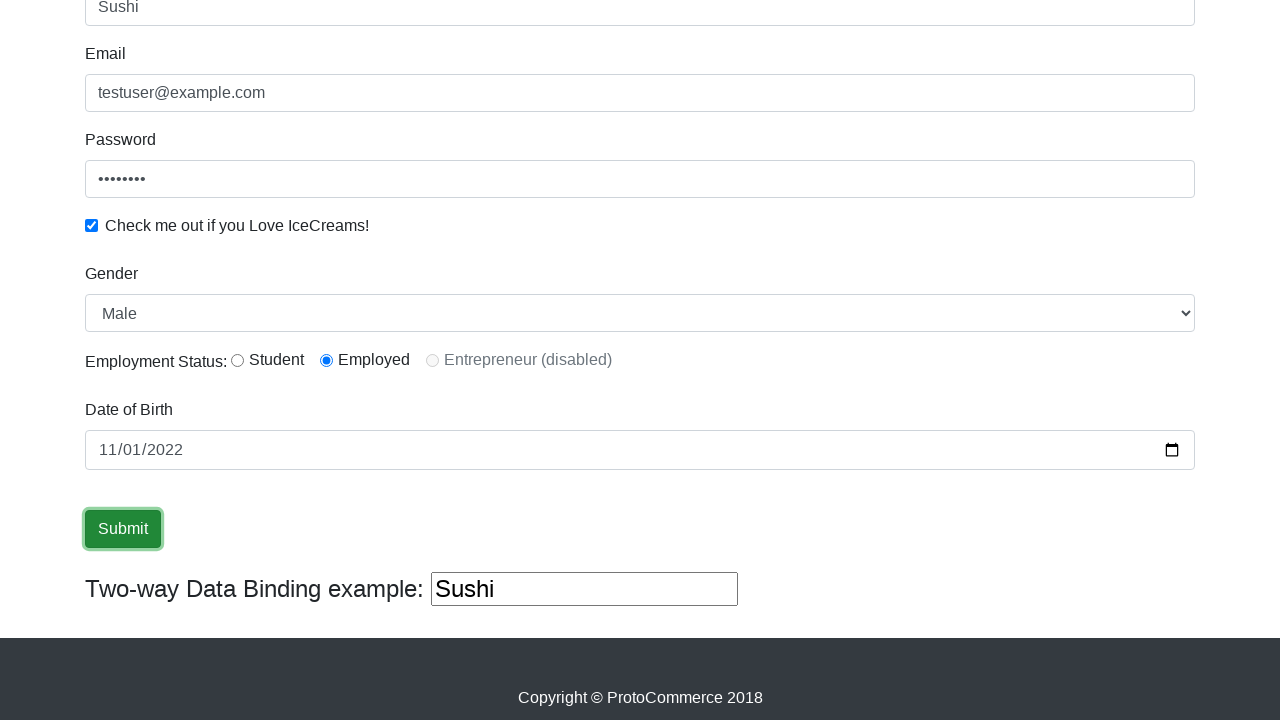

Closed success alert by clicking X button at (1167, 360) on a:has-text('×')
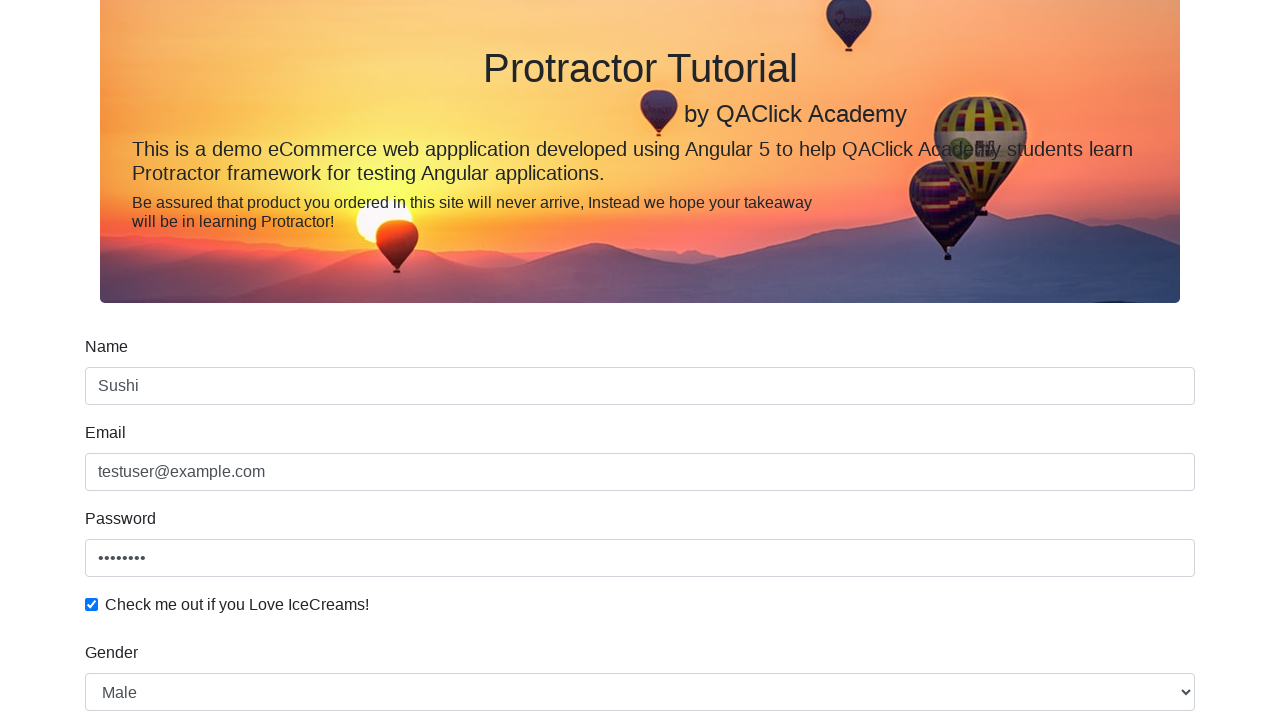

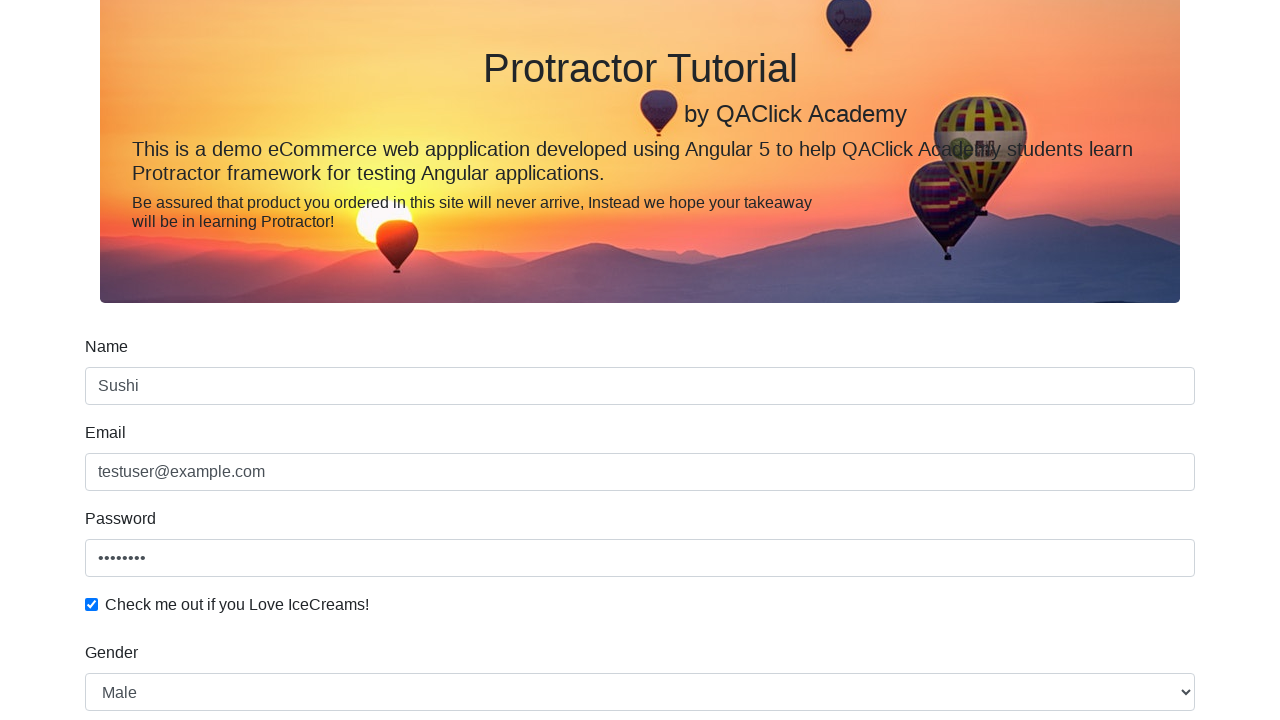